Tests dropdown selection functionality by selecting different options using various methods (index, visible text, and value) from the Old Style Select Menu

Starting URL: https://demoqa.com/select-menu

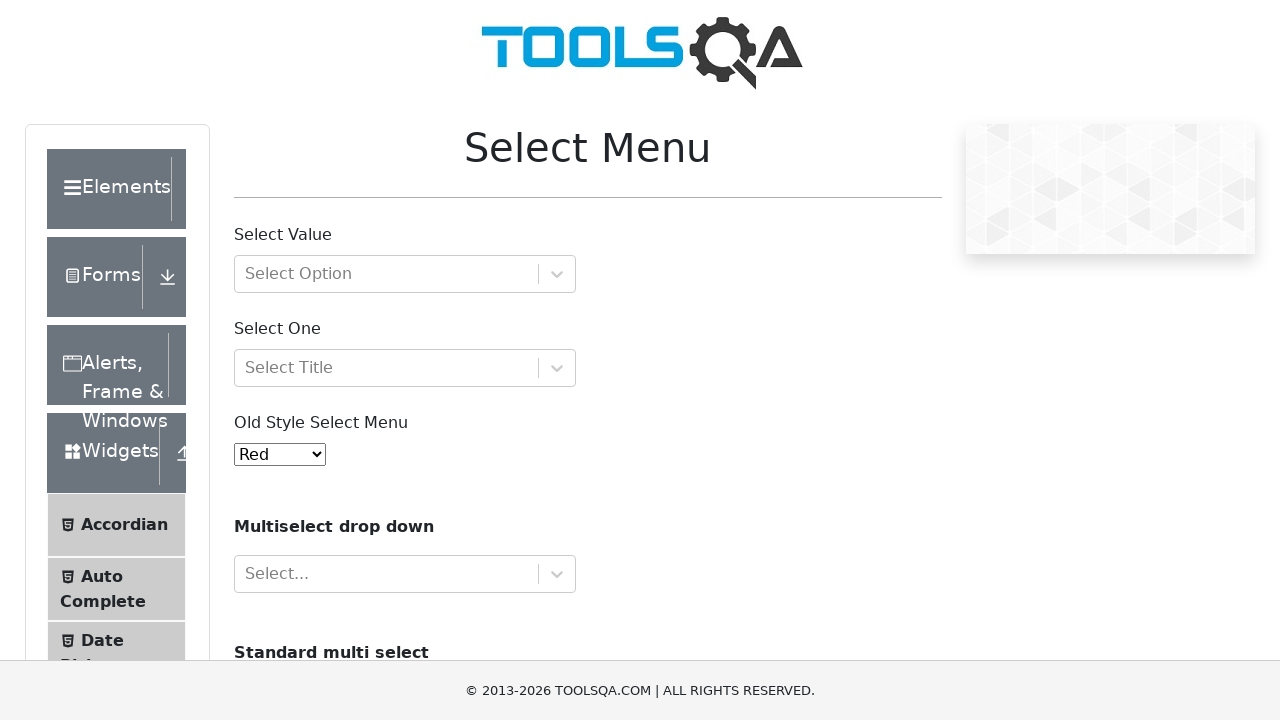

Located the Old Style Select Menu dropdown element
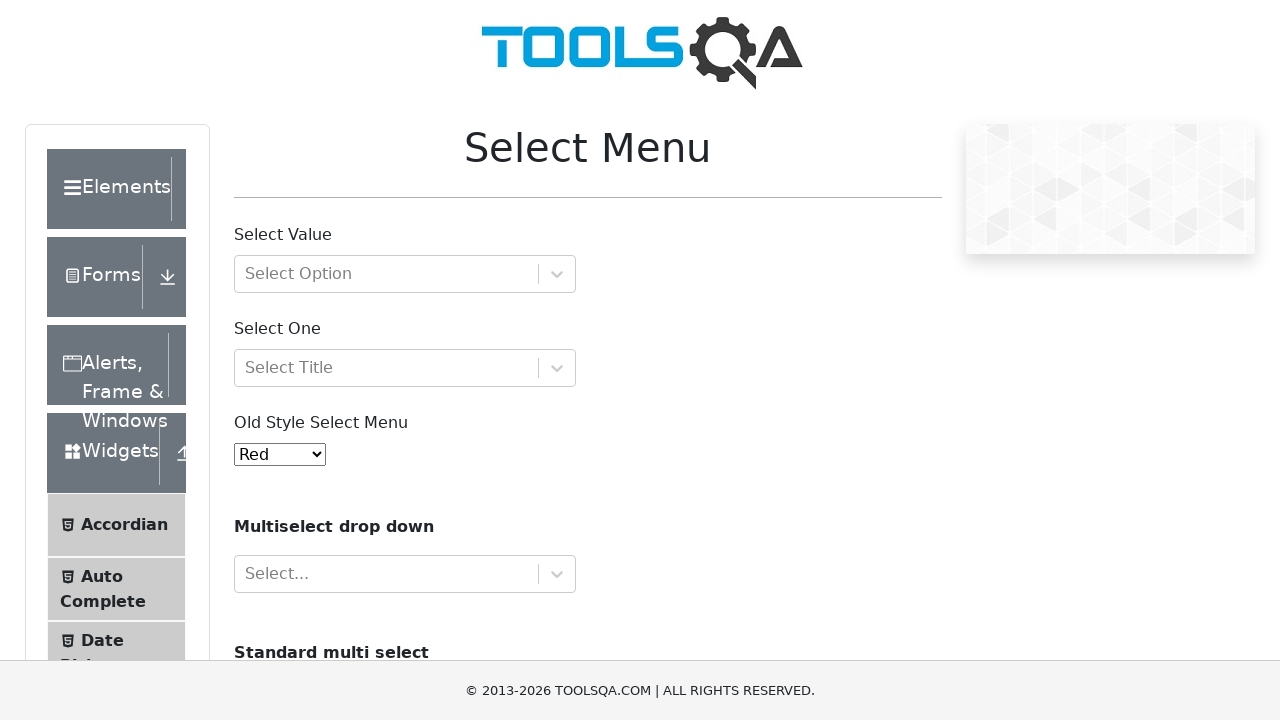

Selected 'Purple' option using index 4 on #oldSelectMenu
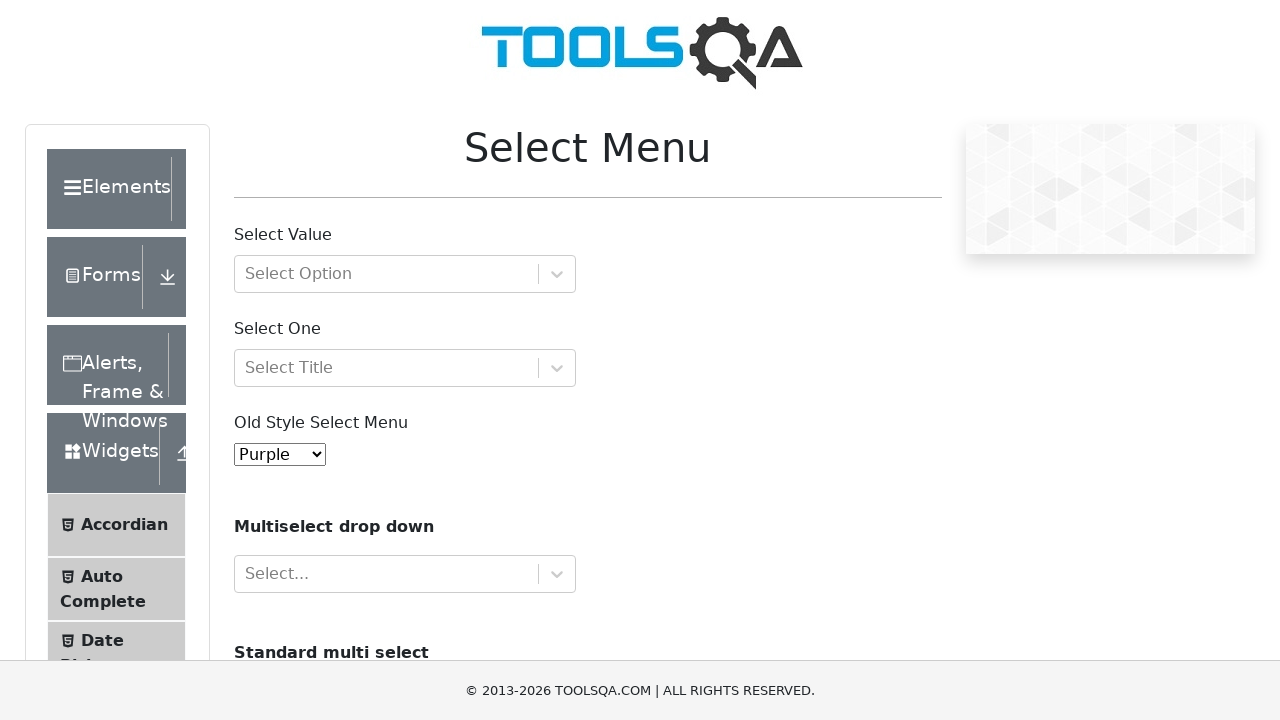

Selected 'Magenta' option using visible text label on #oldSelectMenu
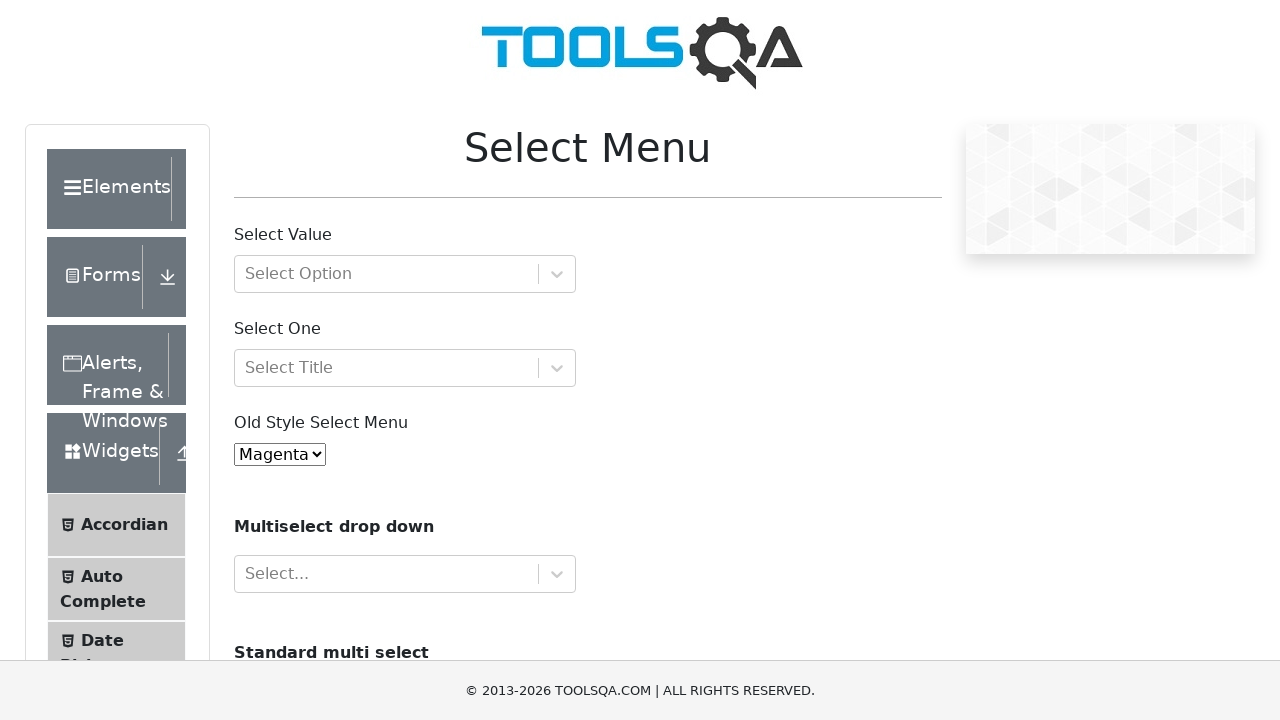

Selected 'Blue' option using value '1' on #oldSelectMenu
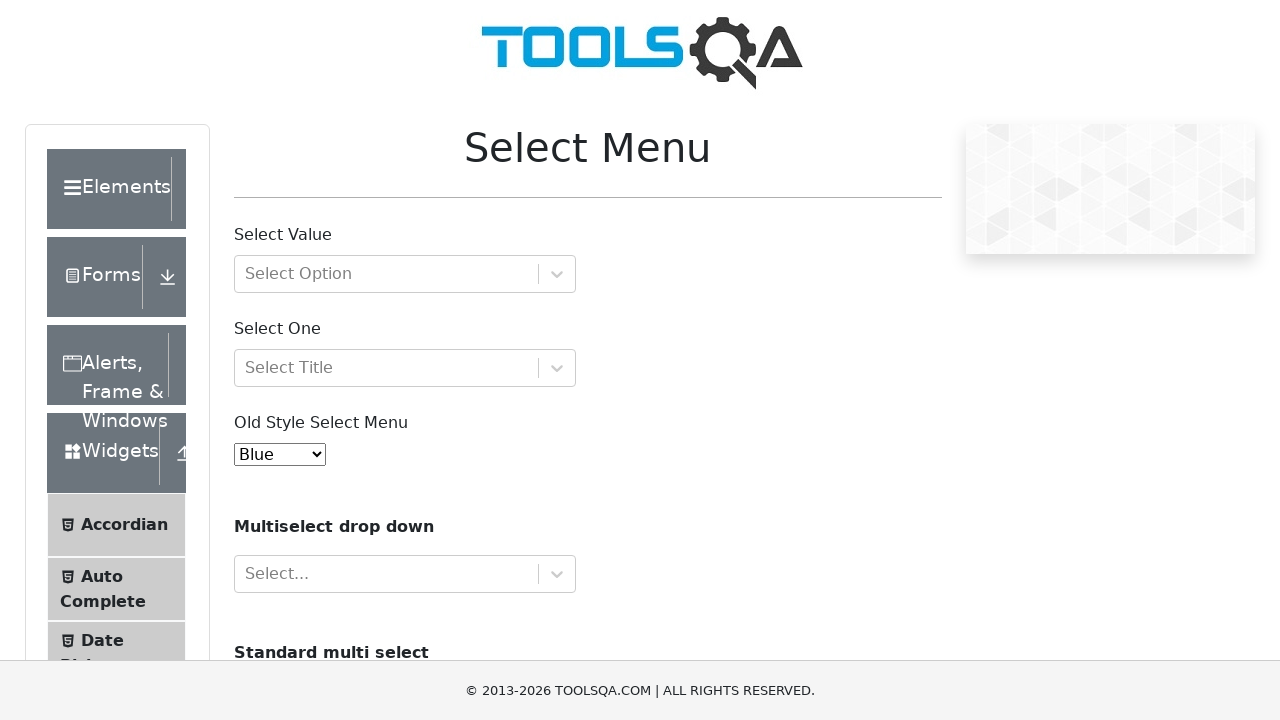

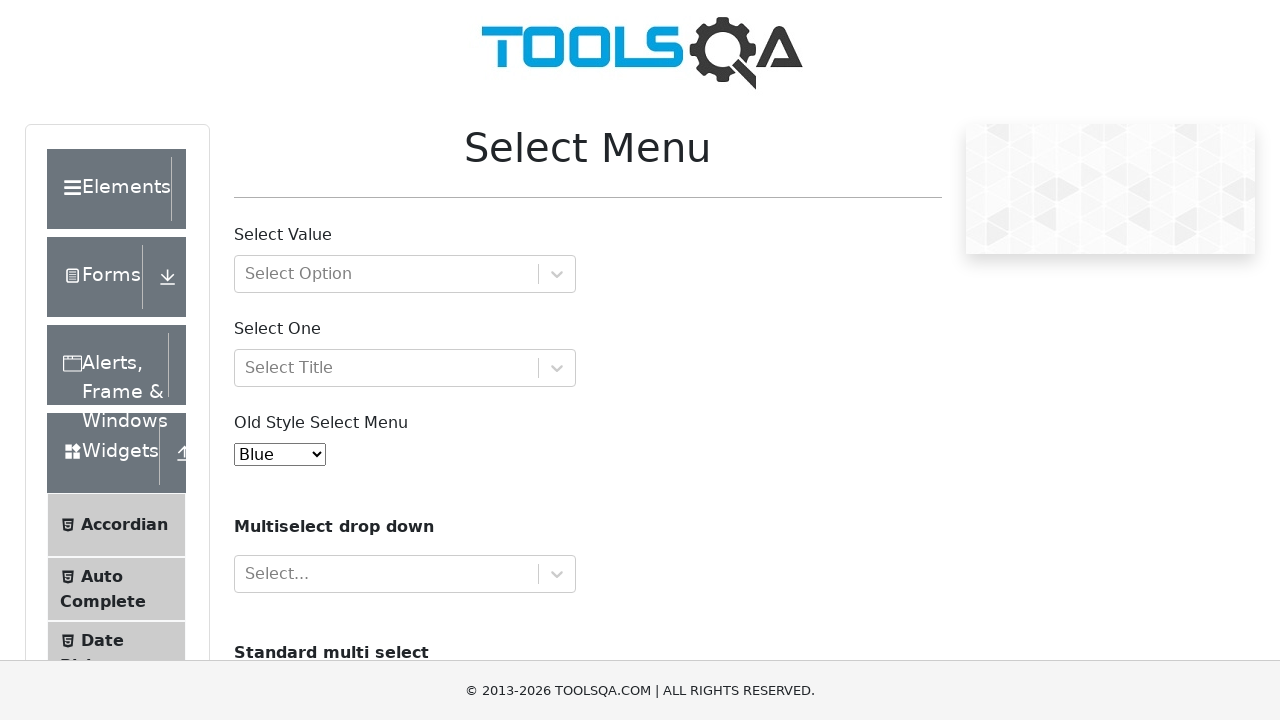